Tests searching for The Weeknd and viewing all similar artists

Starting URL: https://last.fm

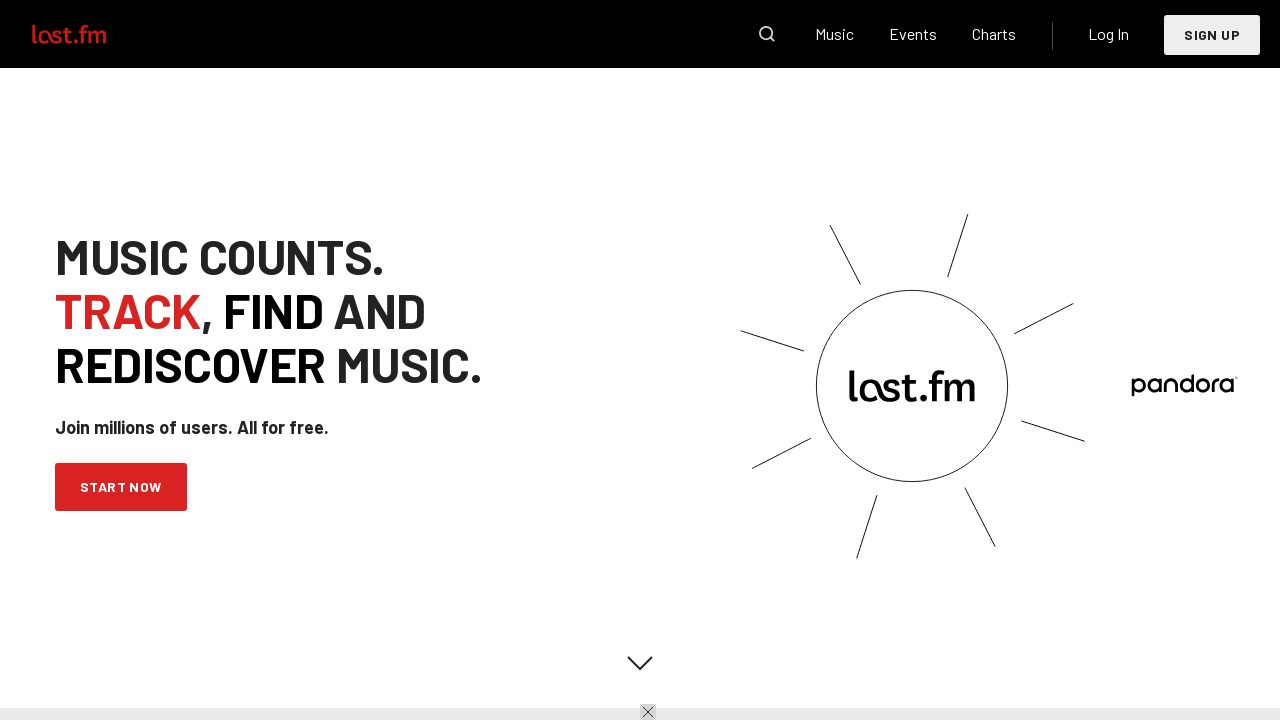

Clicked on Search link at (767, 34) on xpath=//a[contains(text(),'Search')]
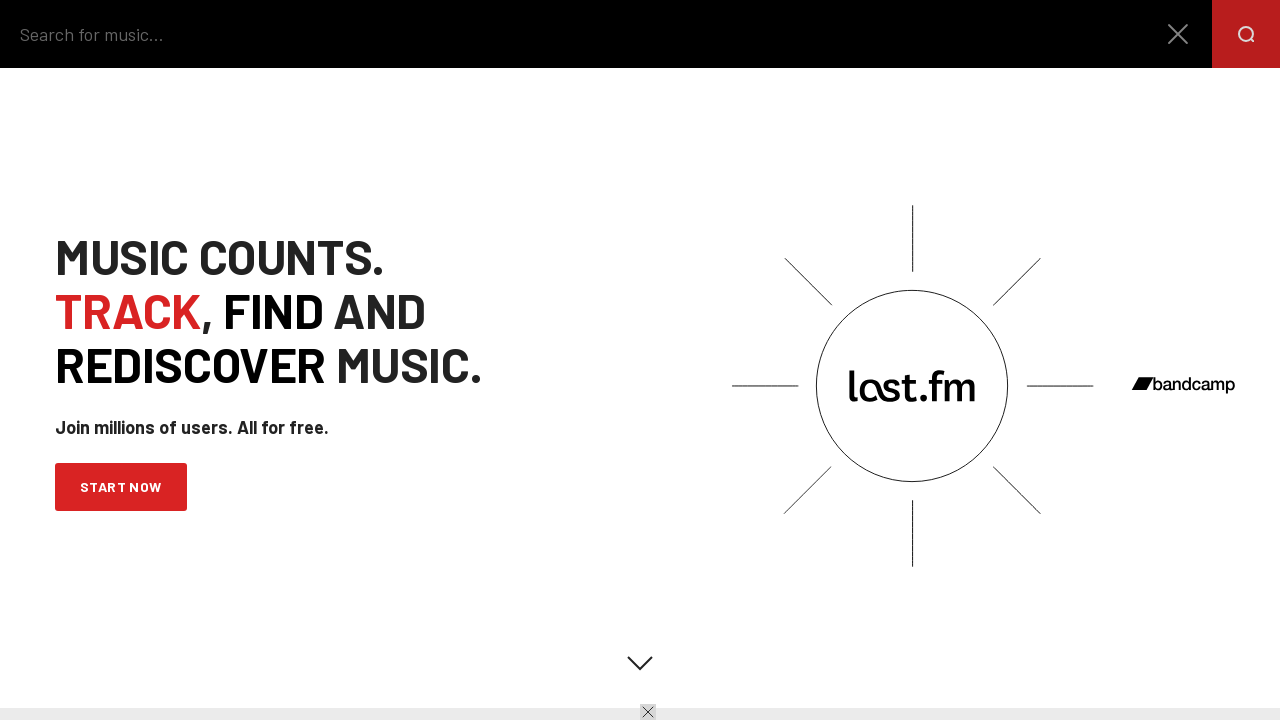

Filled search field with 'the weeknd' on #masthead-search-field
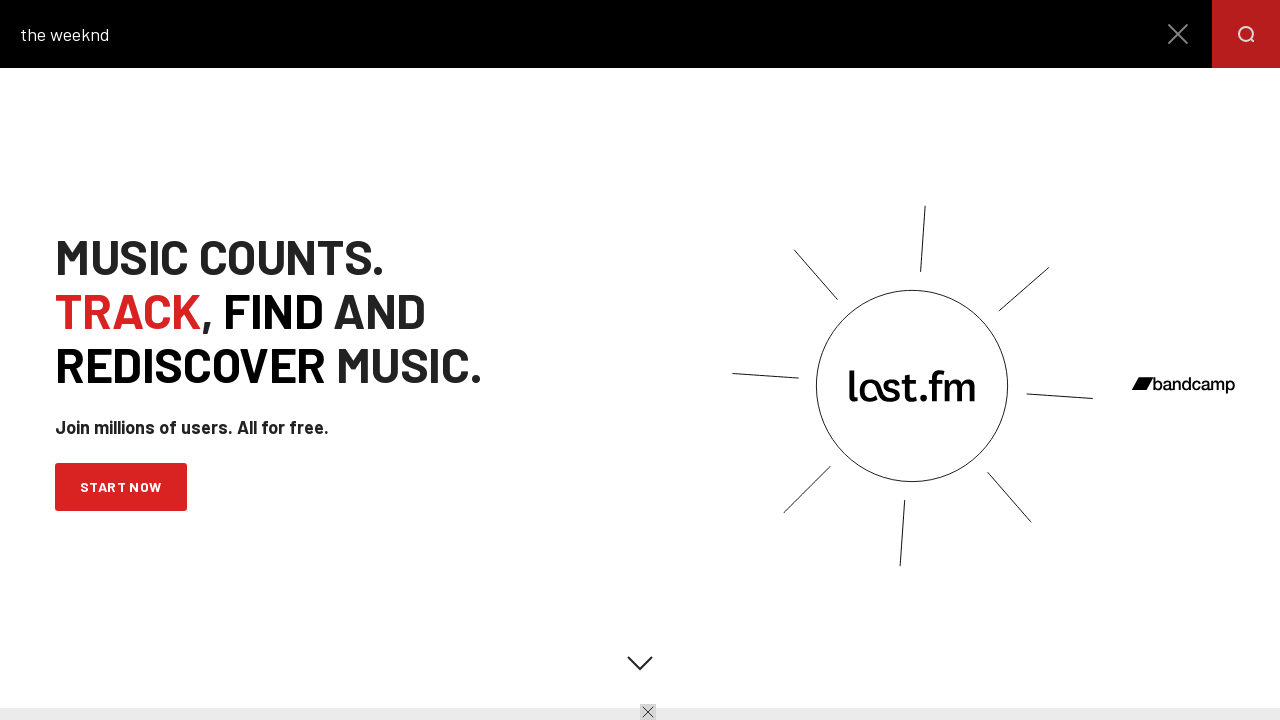

Submitted search for The Weeknd at (1246, 34) on button[type='submit']
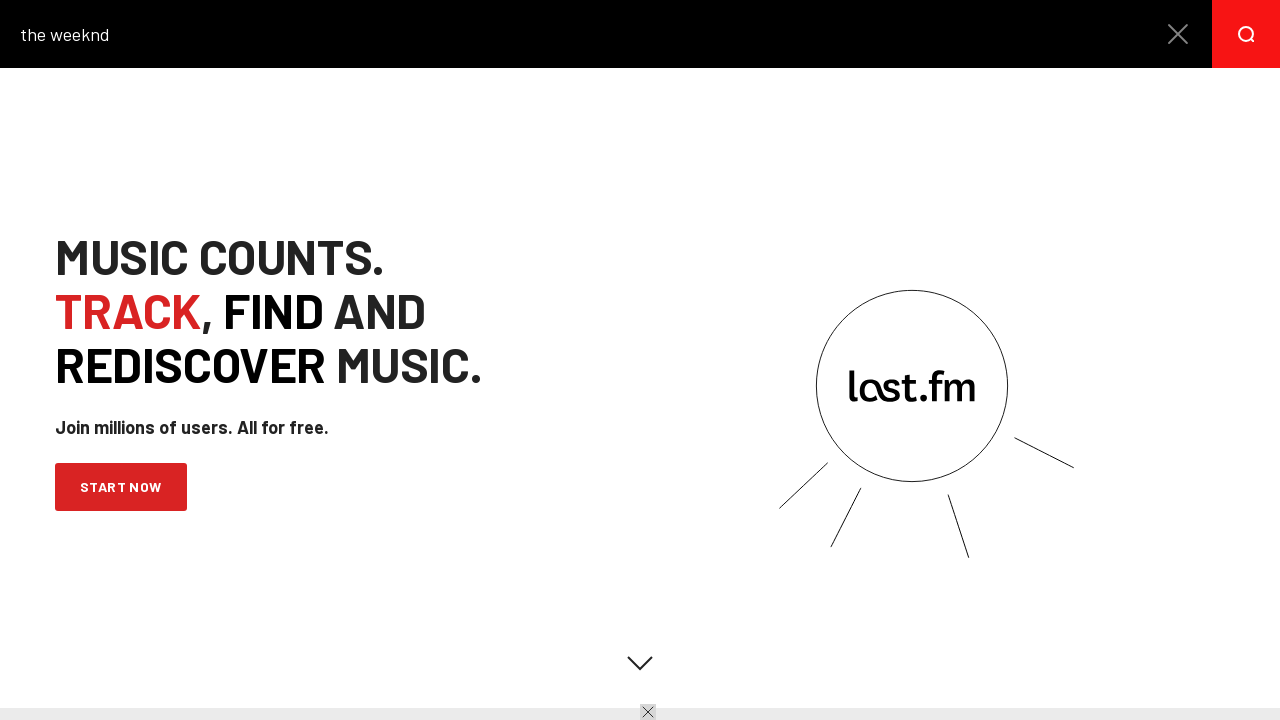

Clicked on first artist result (The Weeknd) at (151, 413) on xpath=//div[@id='mantle_skin']/div[3]/div[1]/div[1]/section[1]/ol[1]/li[1]/div[1
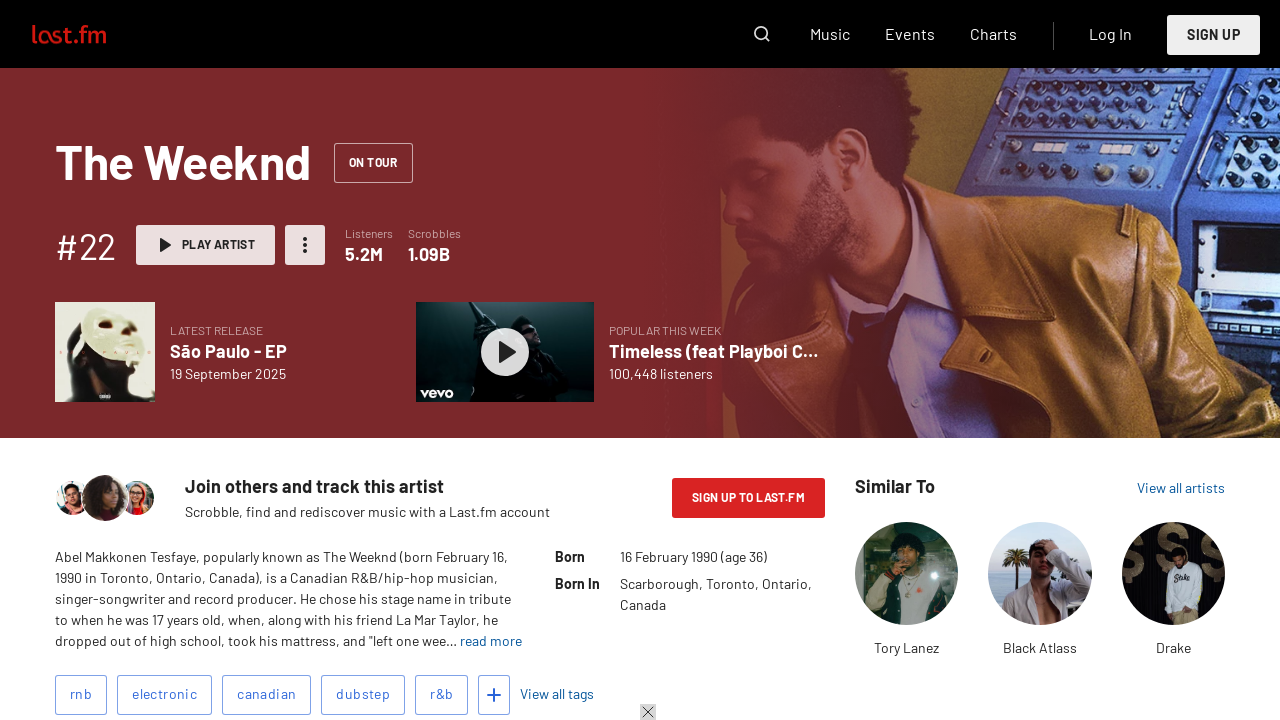

Clicked 'View all artists' link to see all similar artists at (1181, 488) on xpath=//a[contains(text(),'View all artists')]
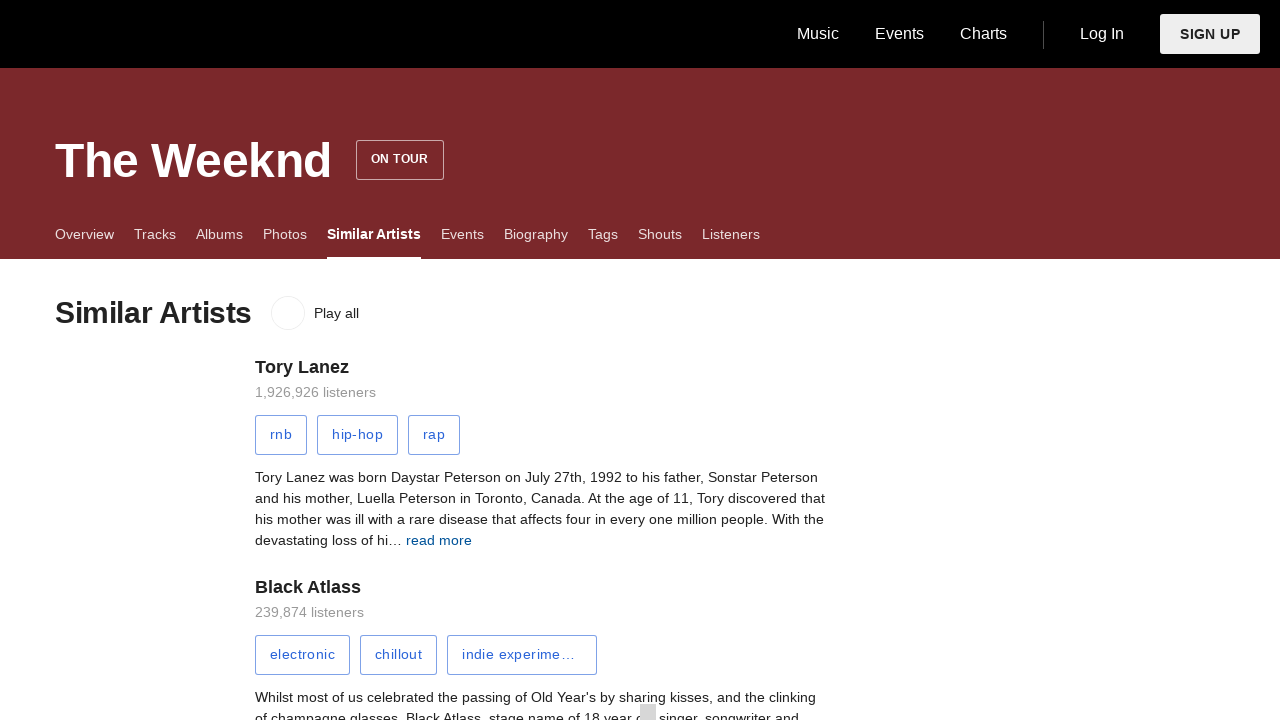

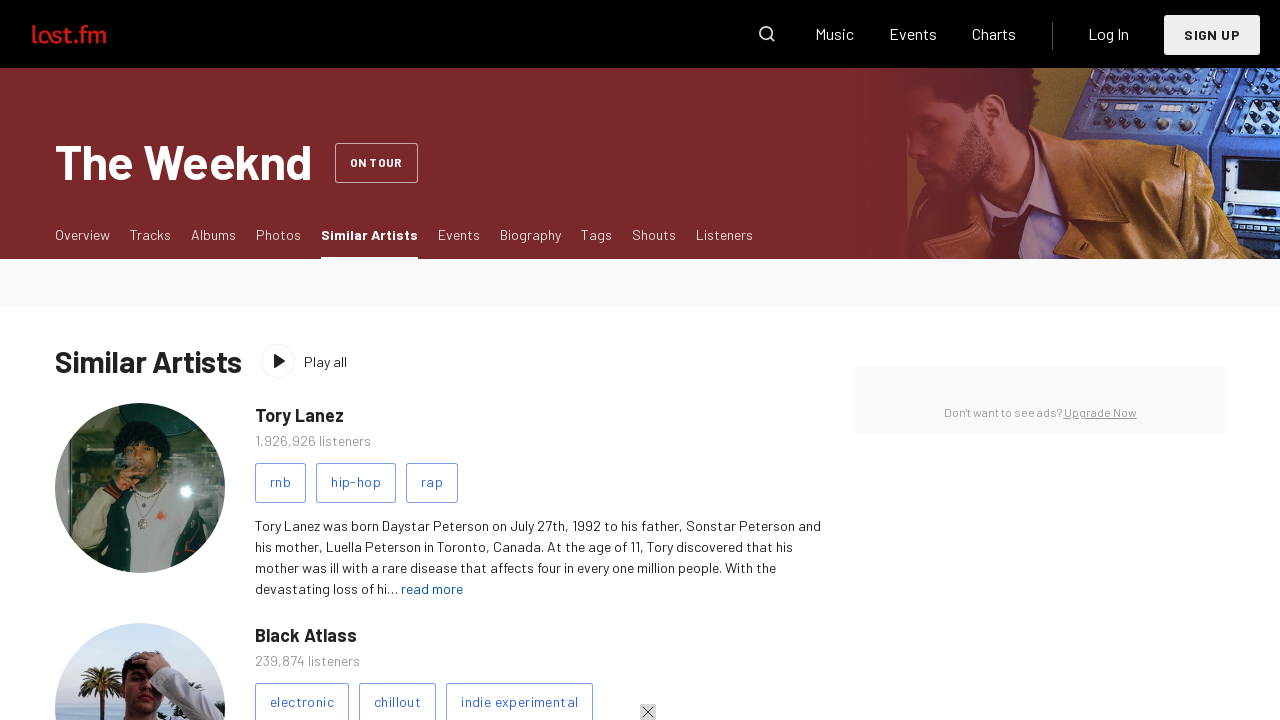